Tests different button interactions including double-click, right-click (context click), and regular click.

Starting URL: https://demoqa.com/elements

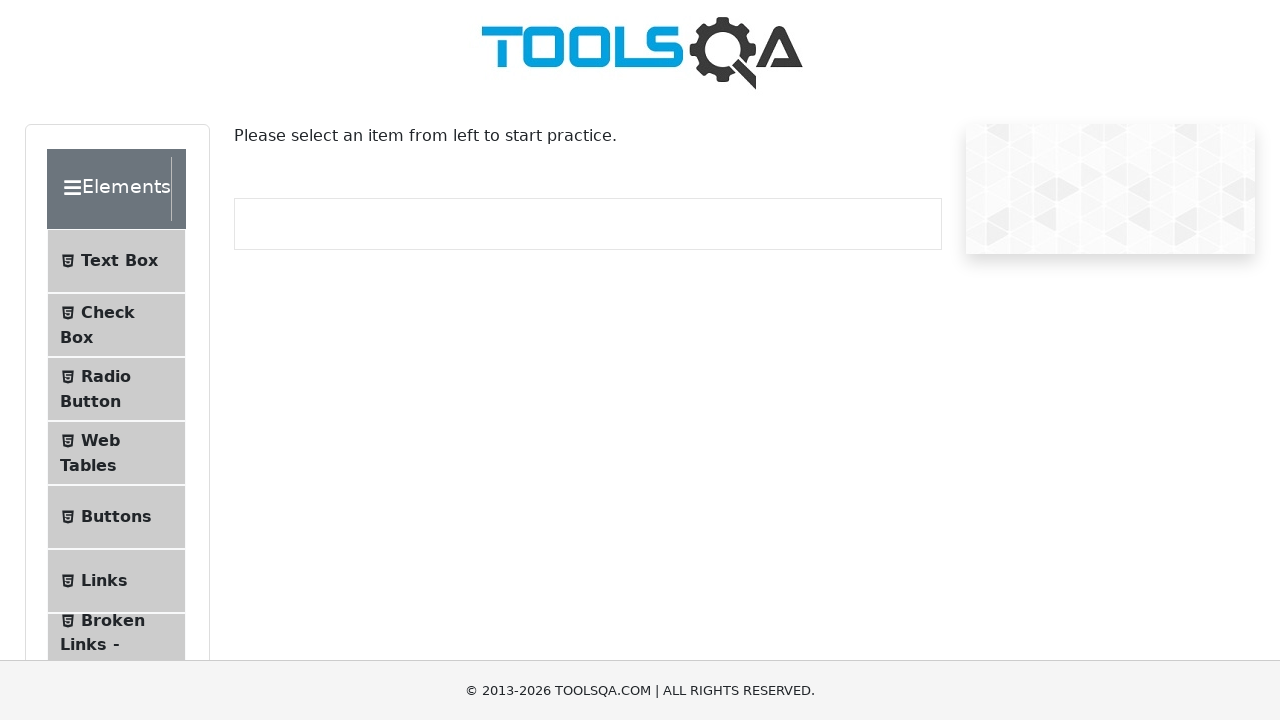

Navigated to DemoQA Elements page
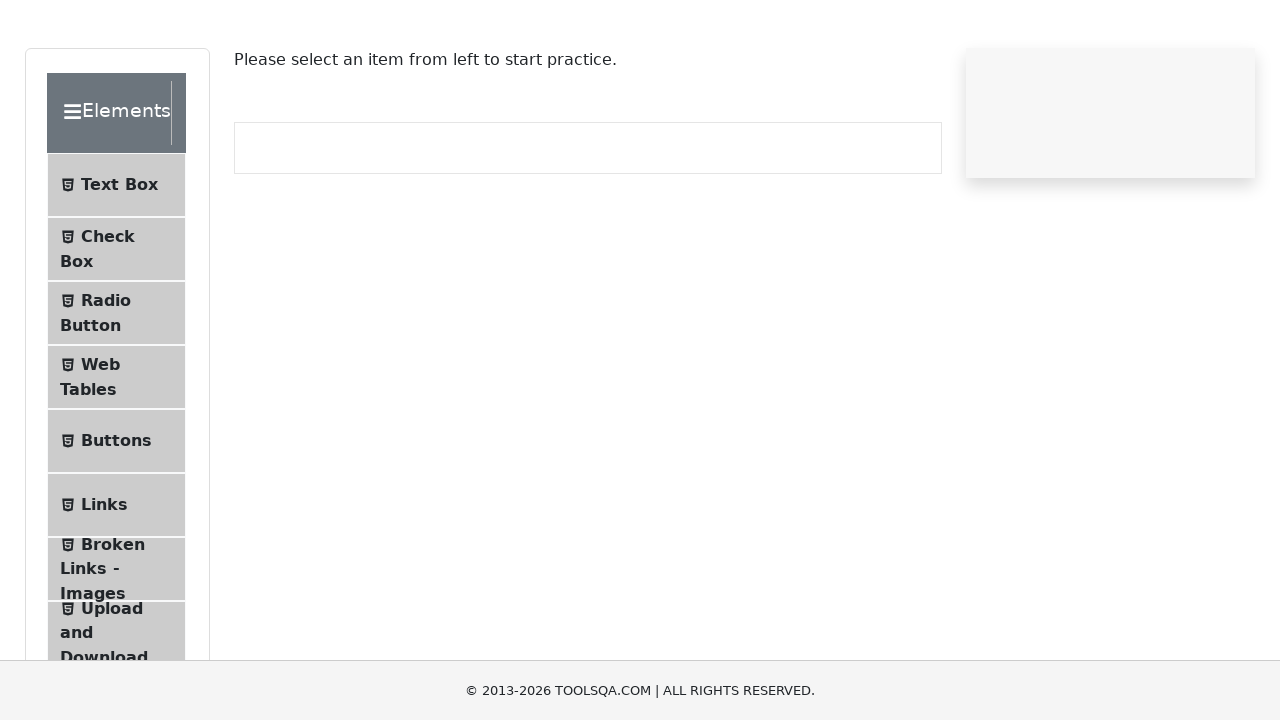

Clicked on Buttons menu item at (116, 517) on #item-4
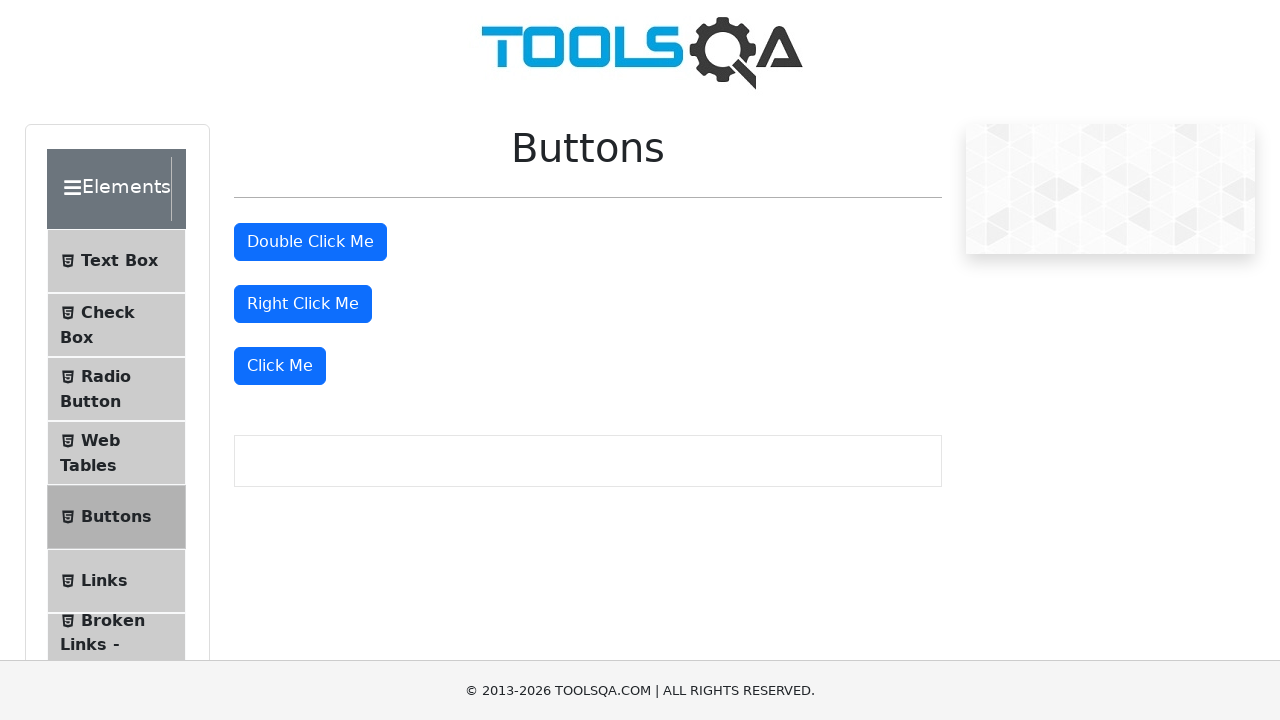

Double-clicked the double click button at (310, 242) on #doubleClickBtn
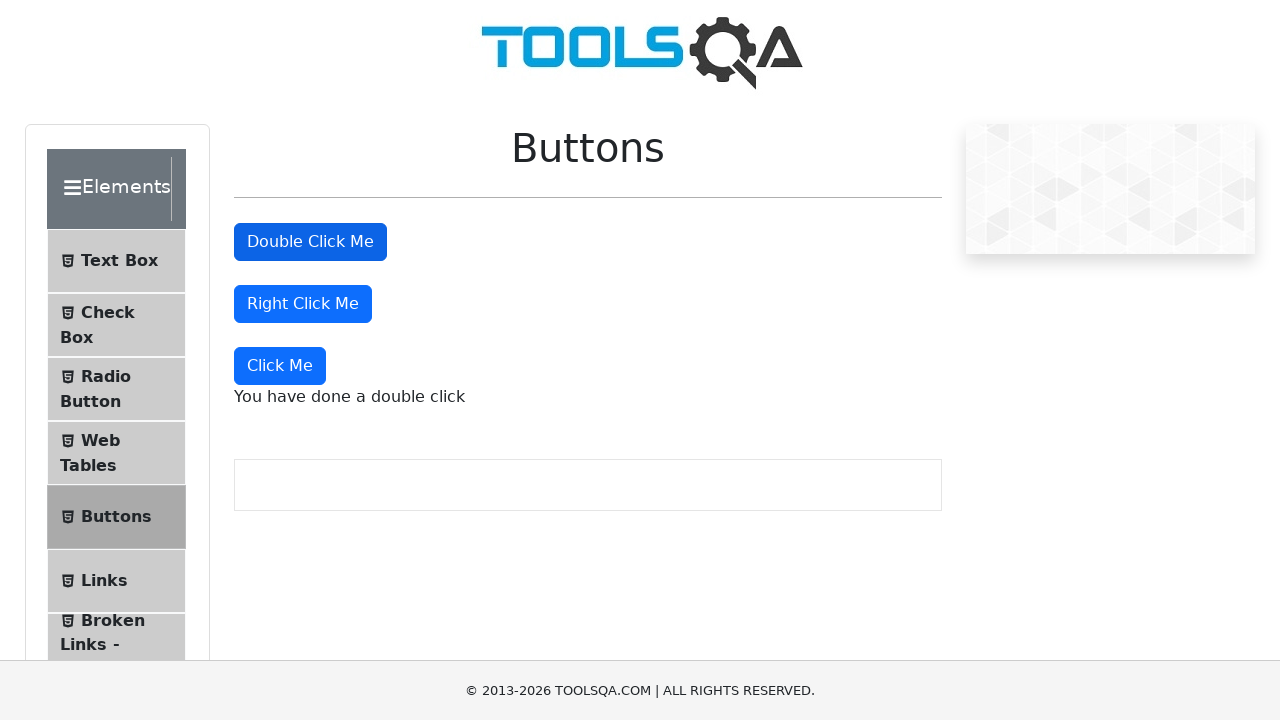

Right-clicked the right click button (context click) at (303, 304) on #rightClickBtn
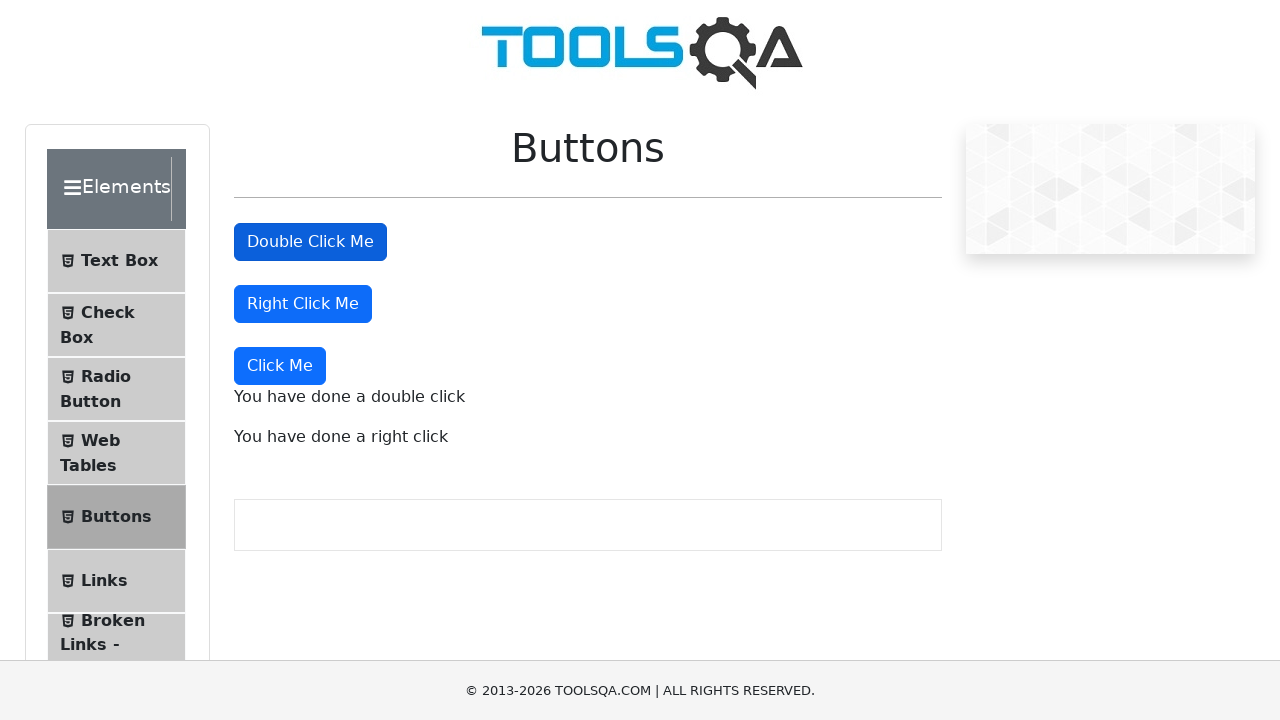

Clicked the regular 'Click Me' button at (280, 366) on xpath=//*[text()='Click Me']
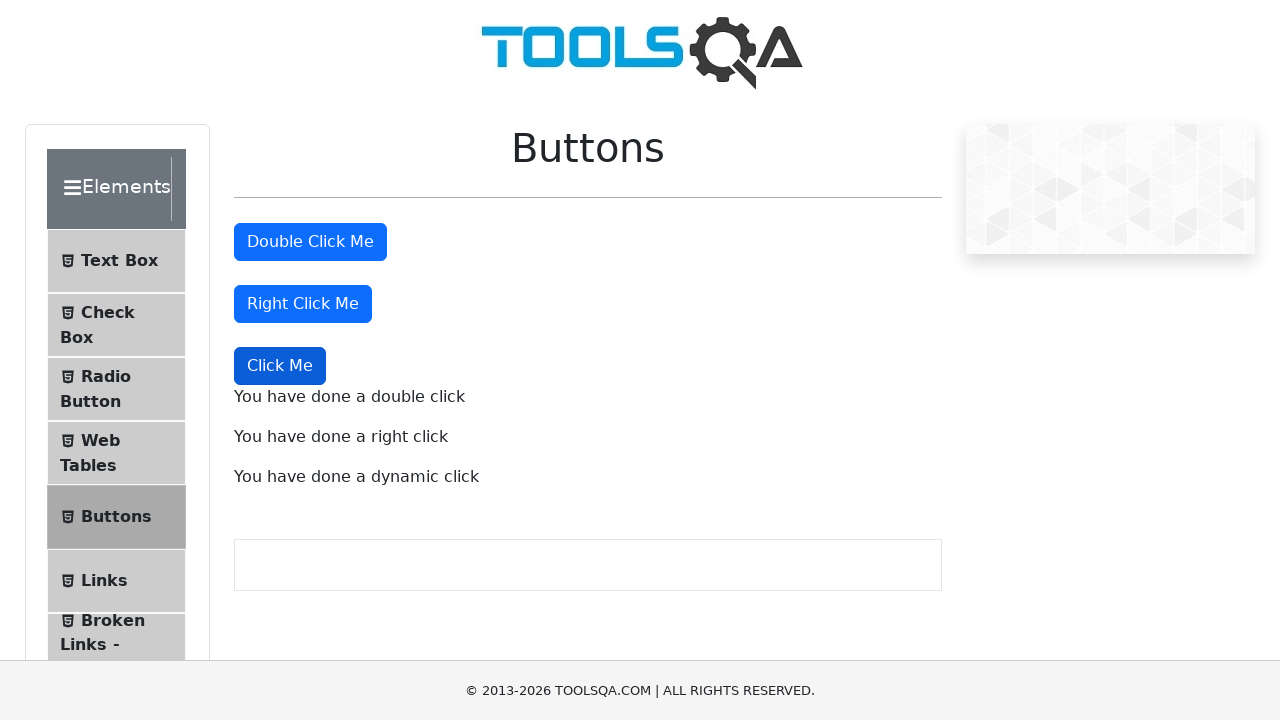

Scrolled down by 200 pixels
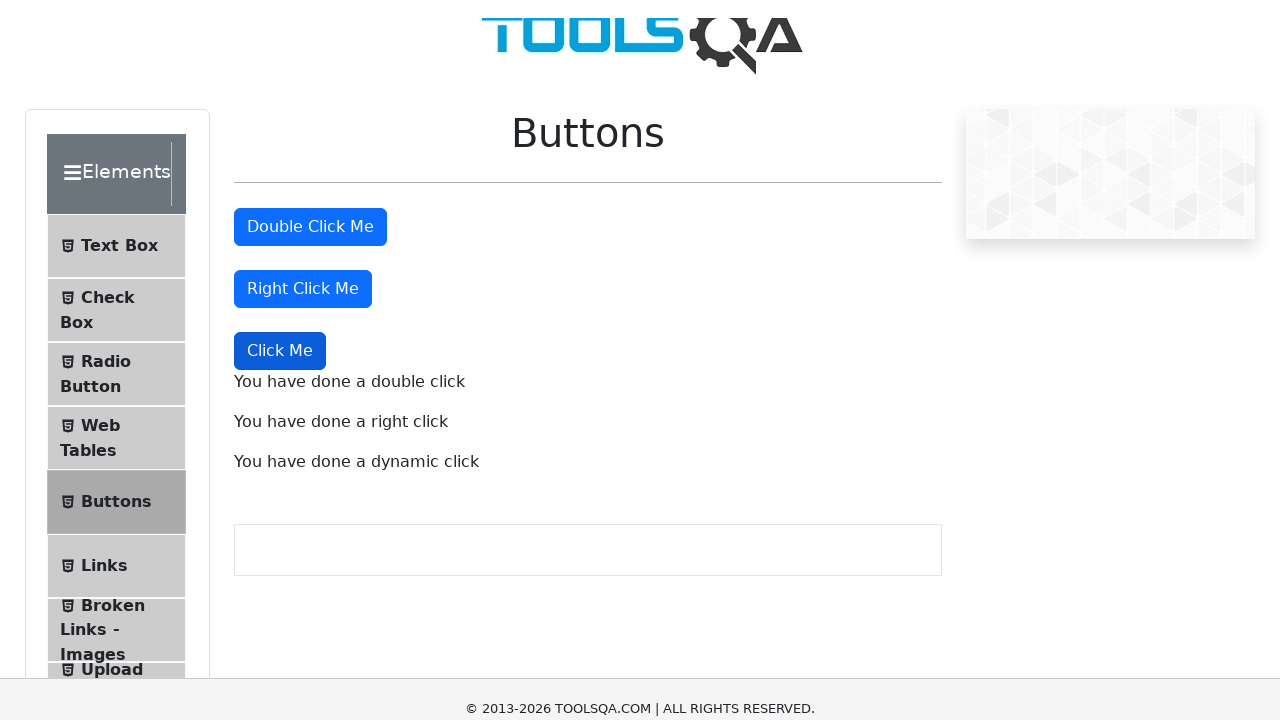

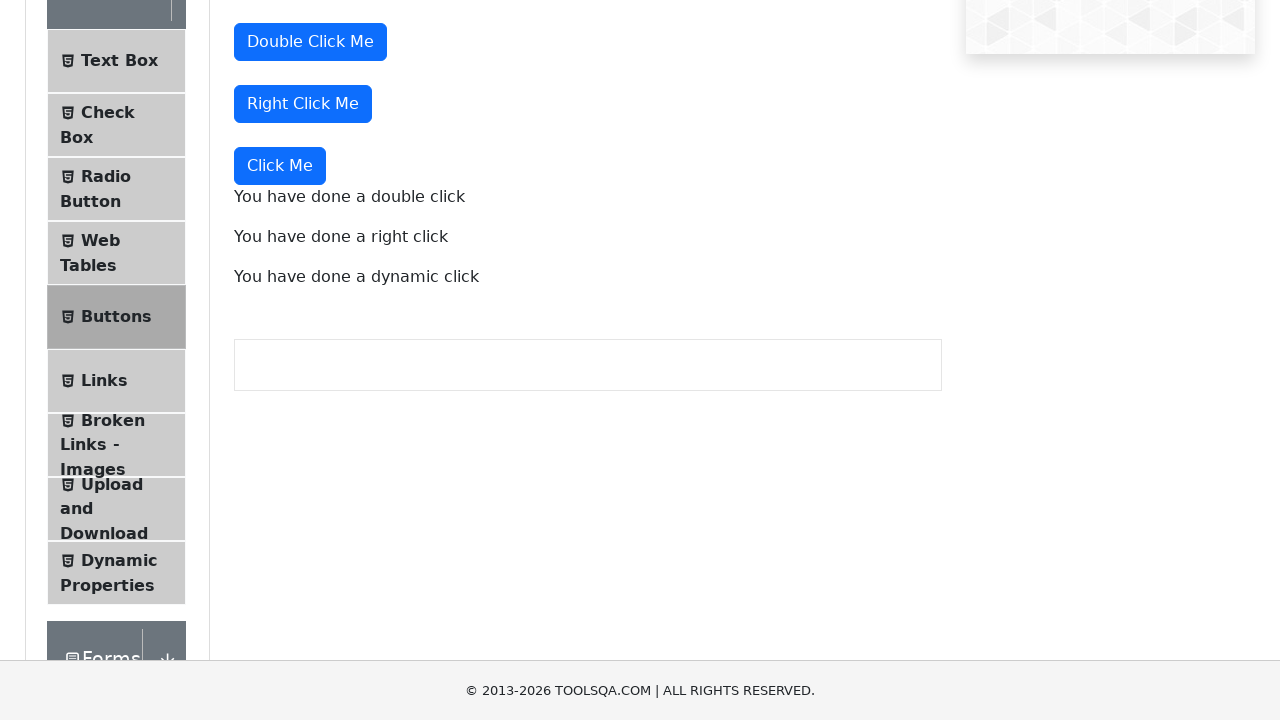